Tests radio button selection by randomly selecting one of the available radio buttons and verifying it's selected

Starting URL: https://codenboxautomationlab.com/practice/

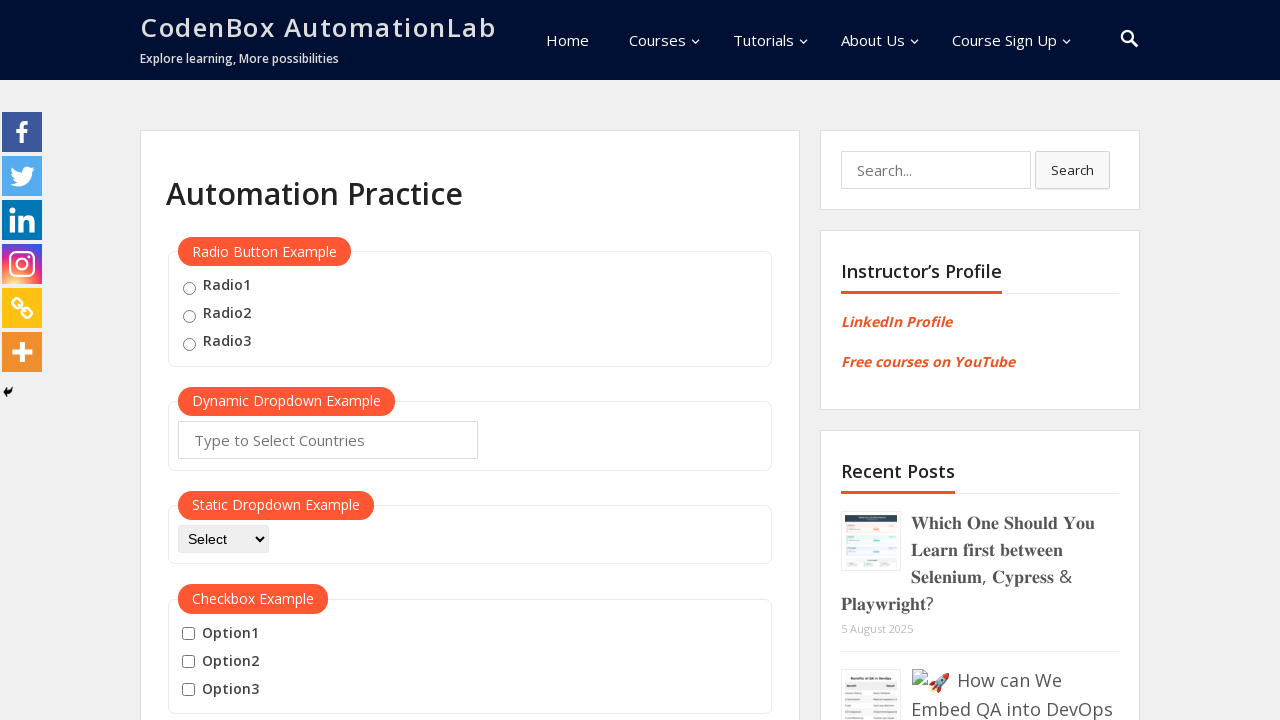

Located all radio buttons in the radio button example section
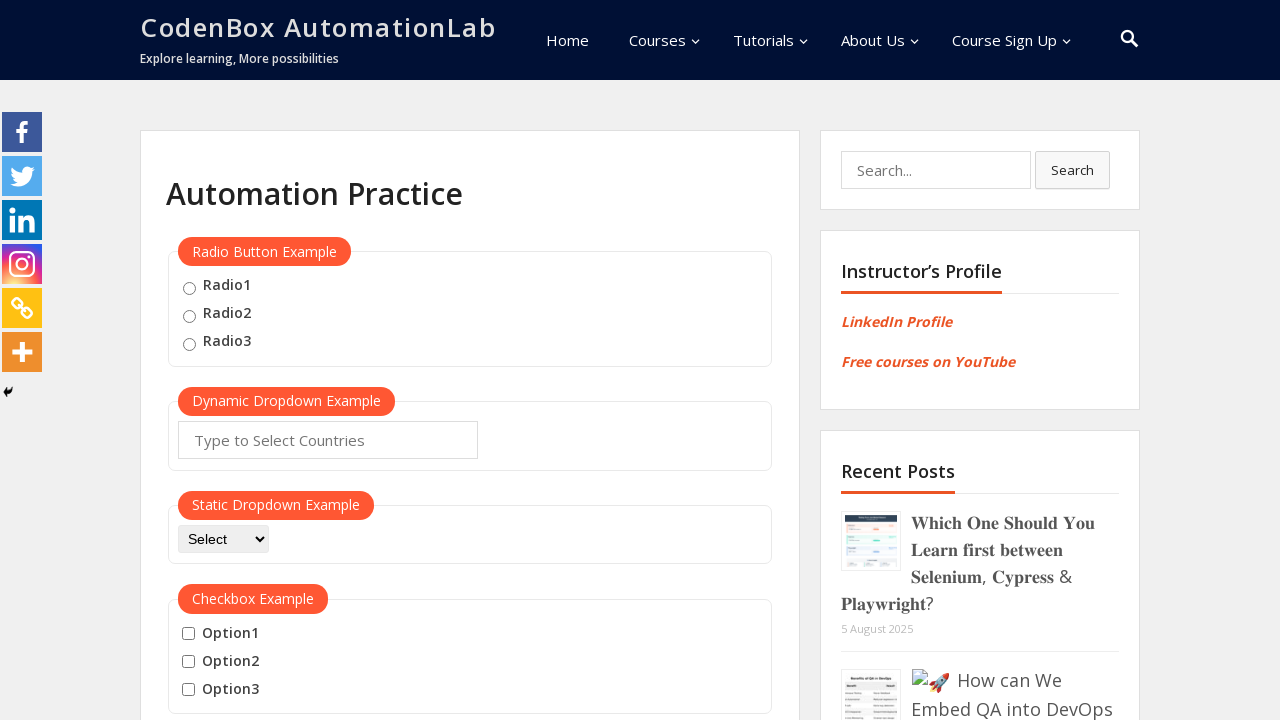

Generated random index 1 to select from 3 available radio buttons
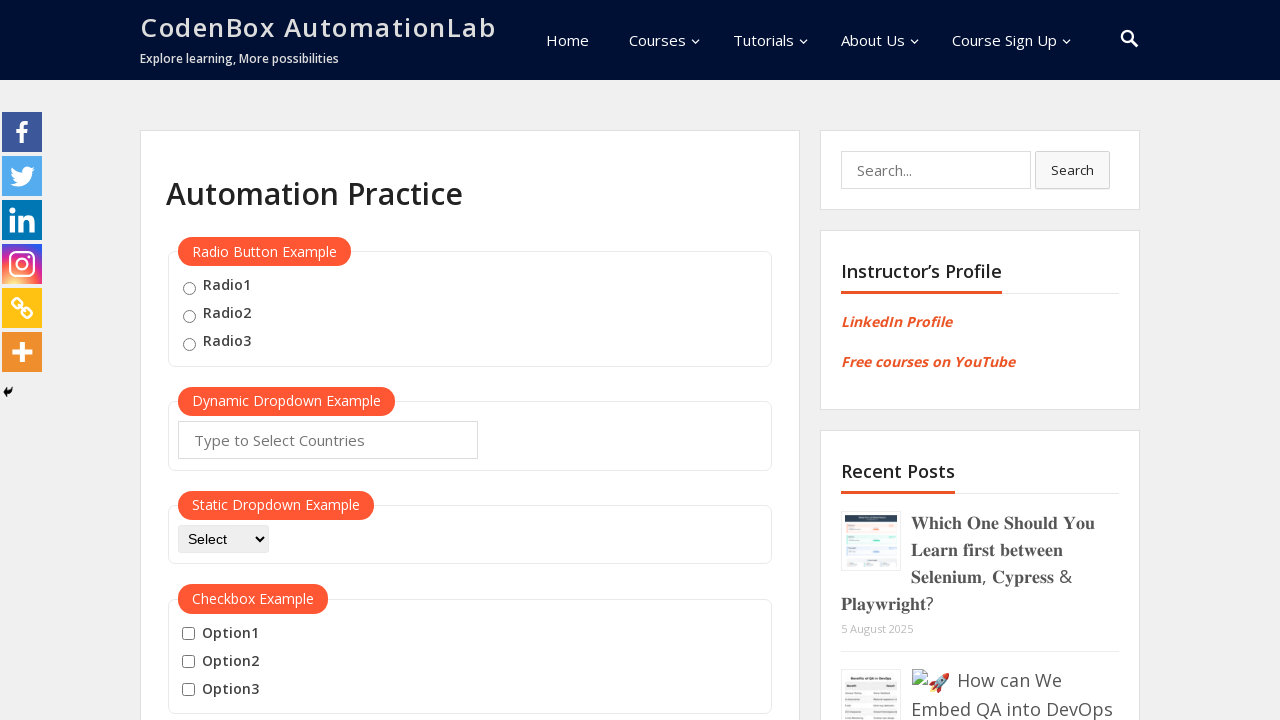

Clicked radio button at index 1 at (189, 316) on #radio-btn-example input[type='radio'] >> nth=1
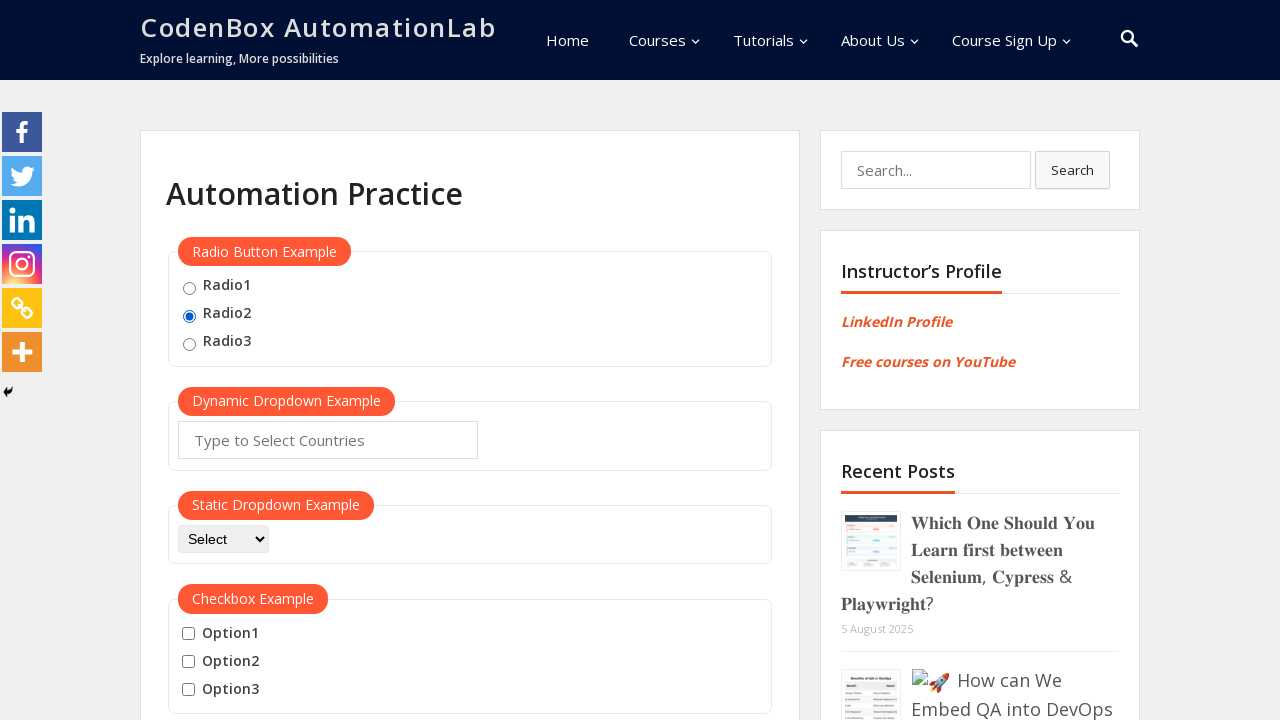

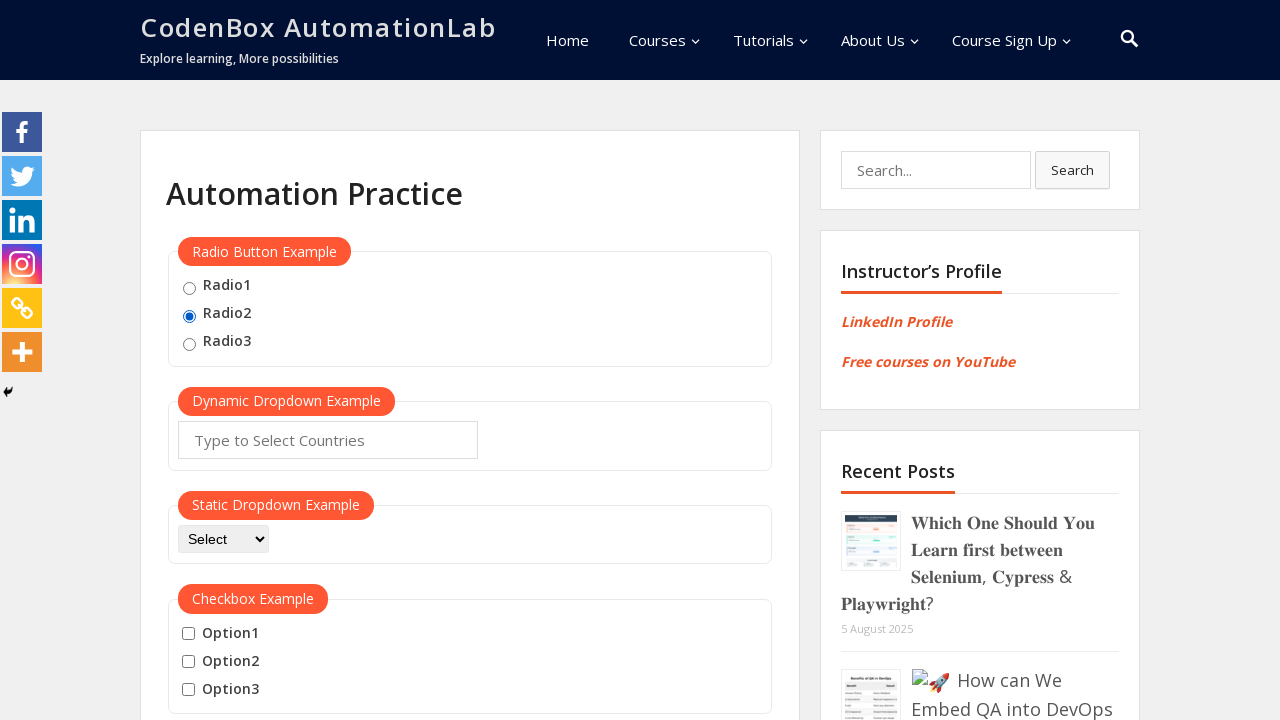